Tests GitHub's advanced search form by filling in search criteria (search term, repository owner, date filter, and language) and submitting the form to verify the search functionality works.

Starting URL: https://github.com/search/advanced

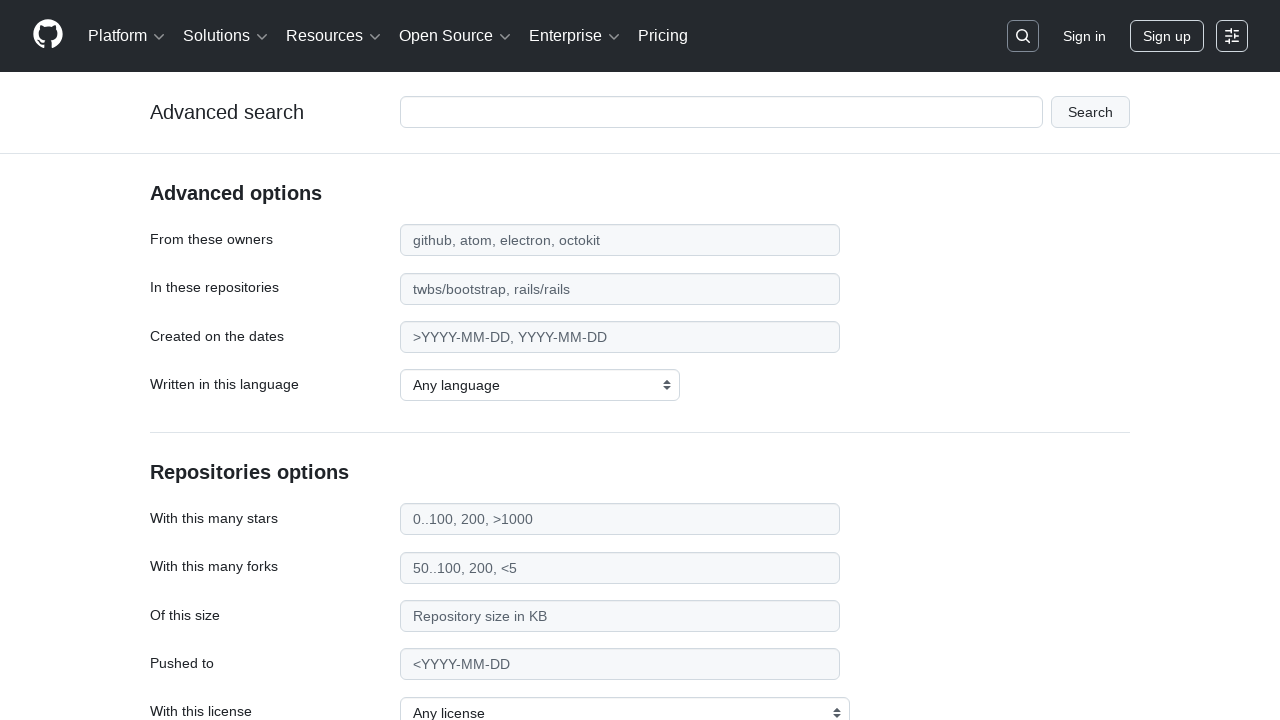

Filled search term field with 'web-scraping' on #adv_code_search input.js-advanced-search-input
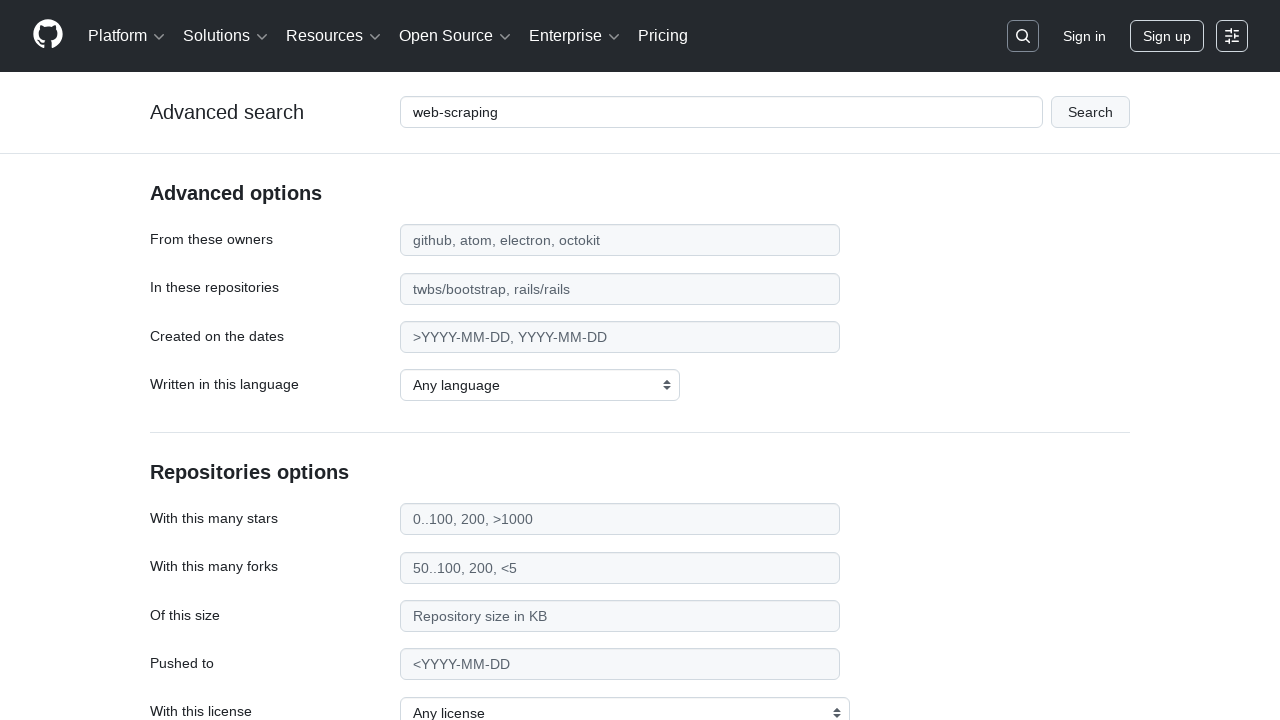

Filled repository owner field with 'microsoft' on #search_from
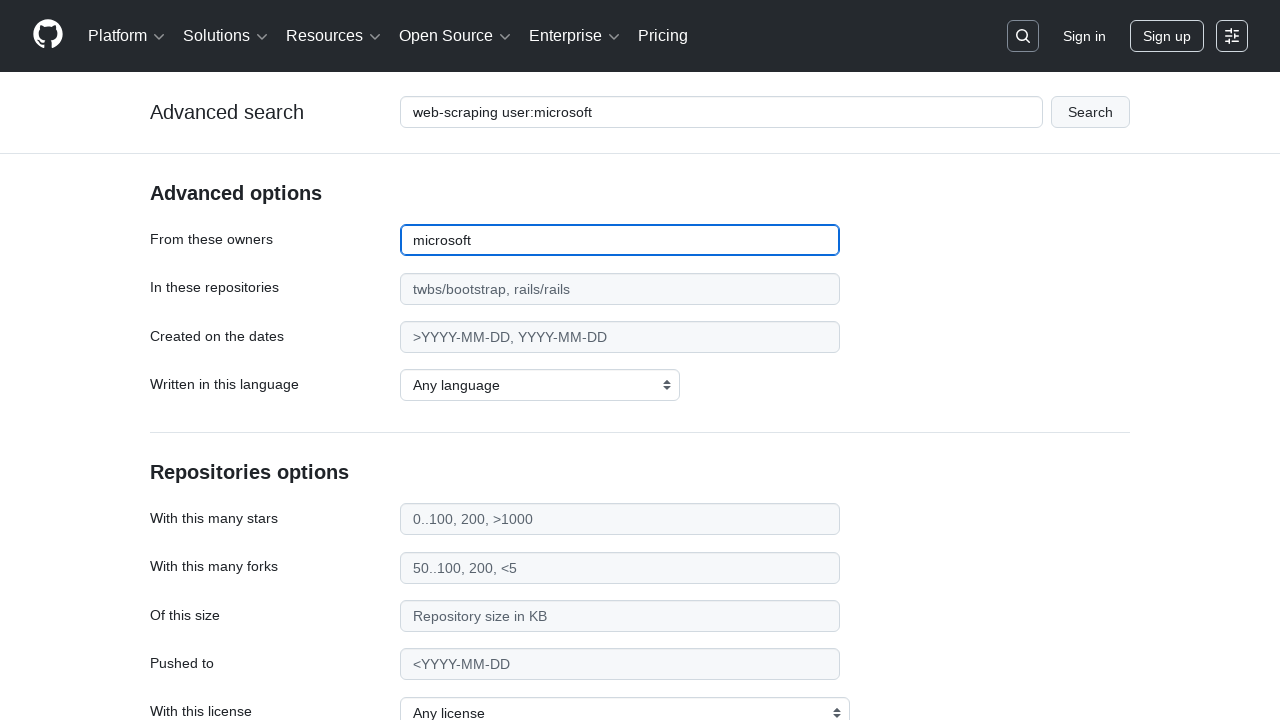

Filled date filter field with '>2020' on #search_date
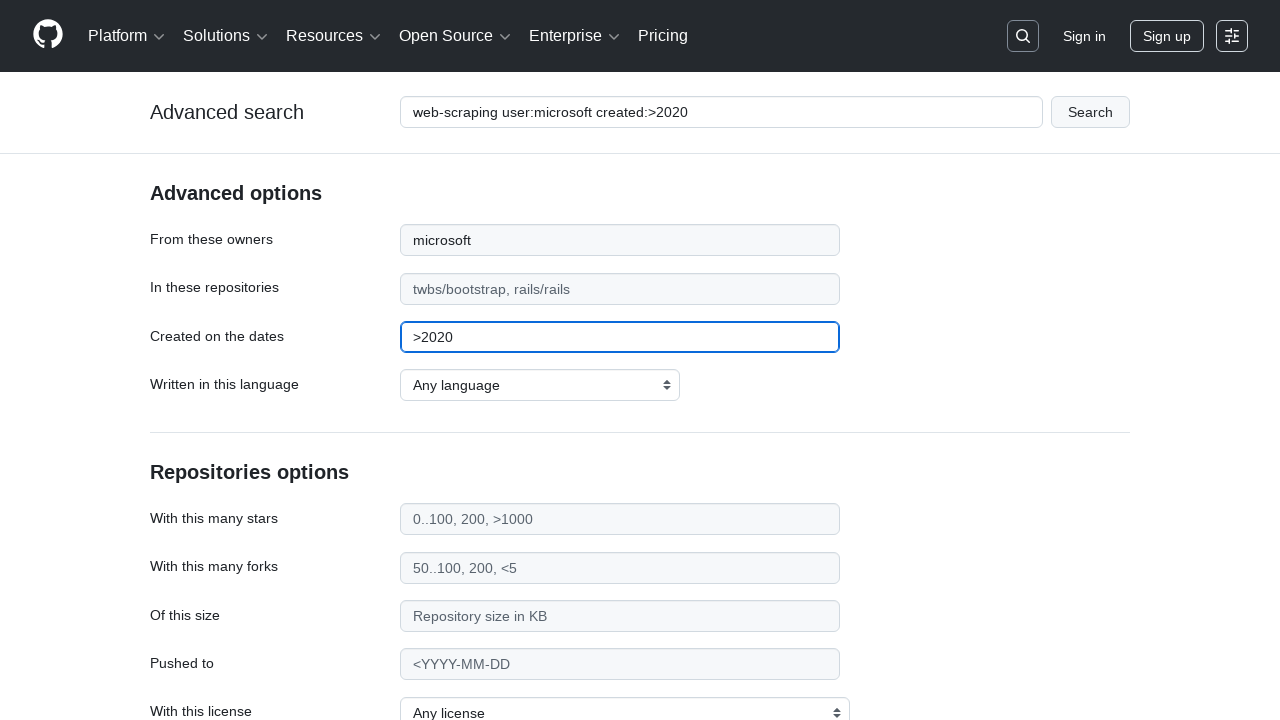

Selected 'JavaScript' from language dropdown on select#search_language
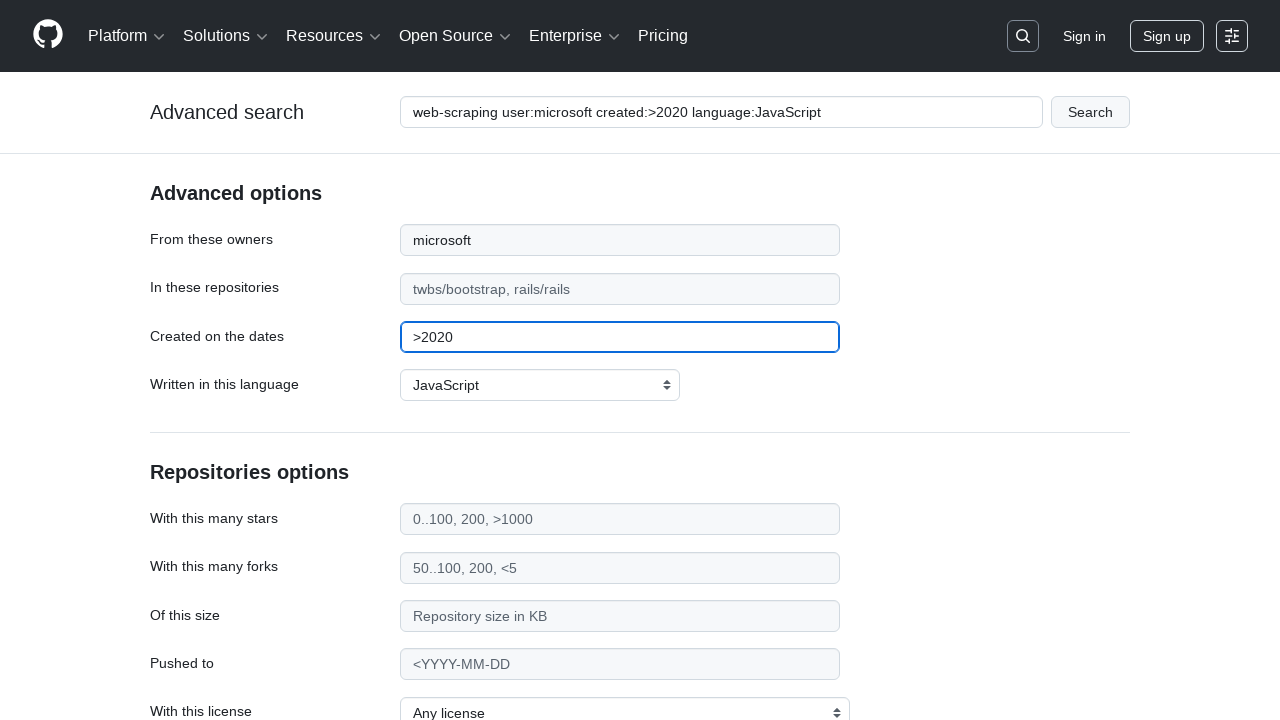

Clicked submit button to execute advanced search at (1090, 112) on #adv_code_search button[type="submit"]
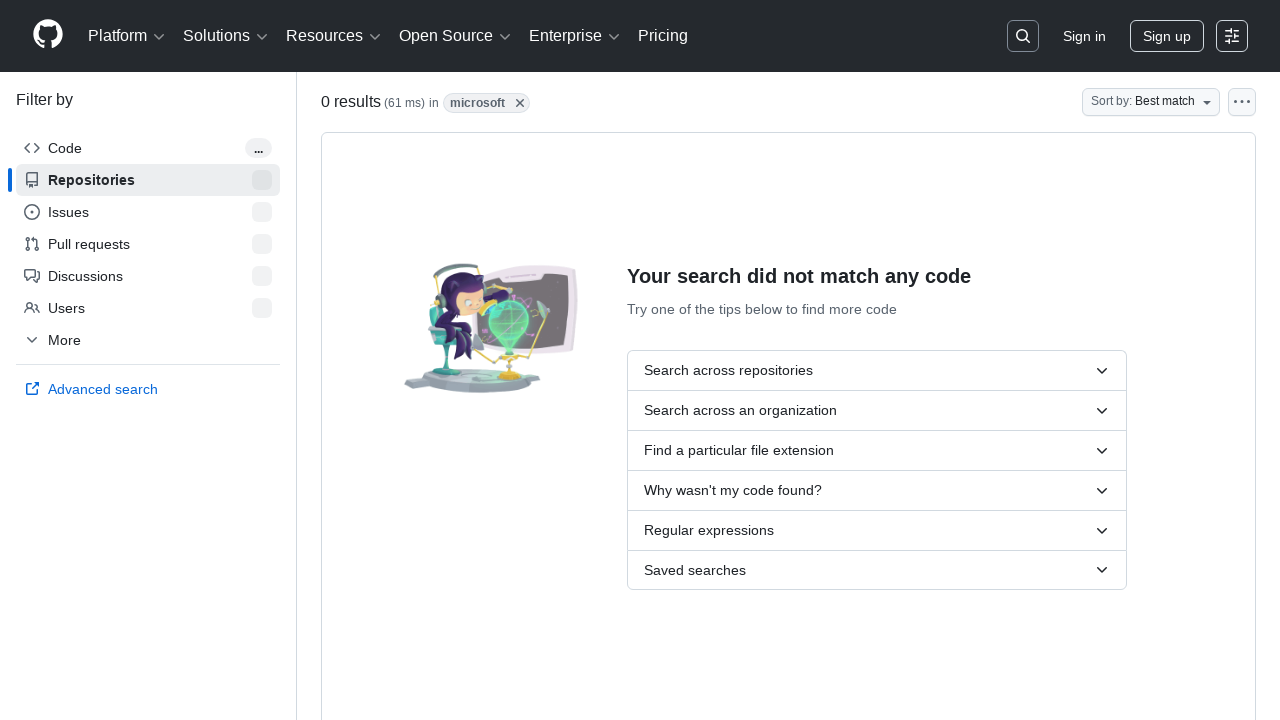

Search results page loaded (networkidle)
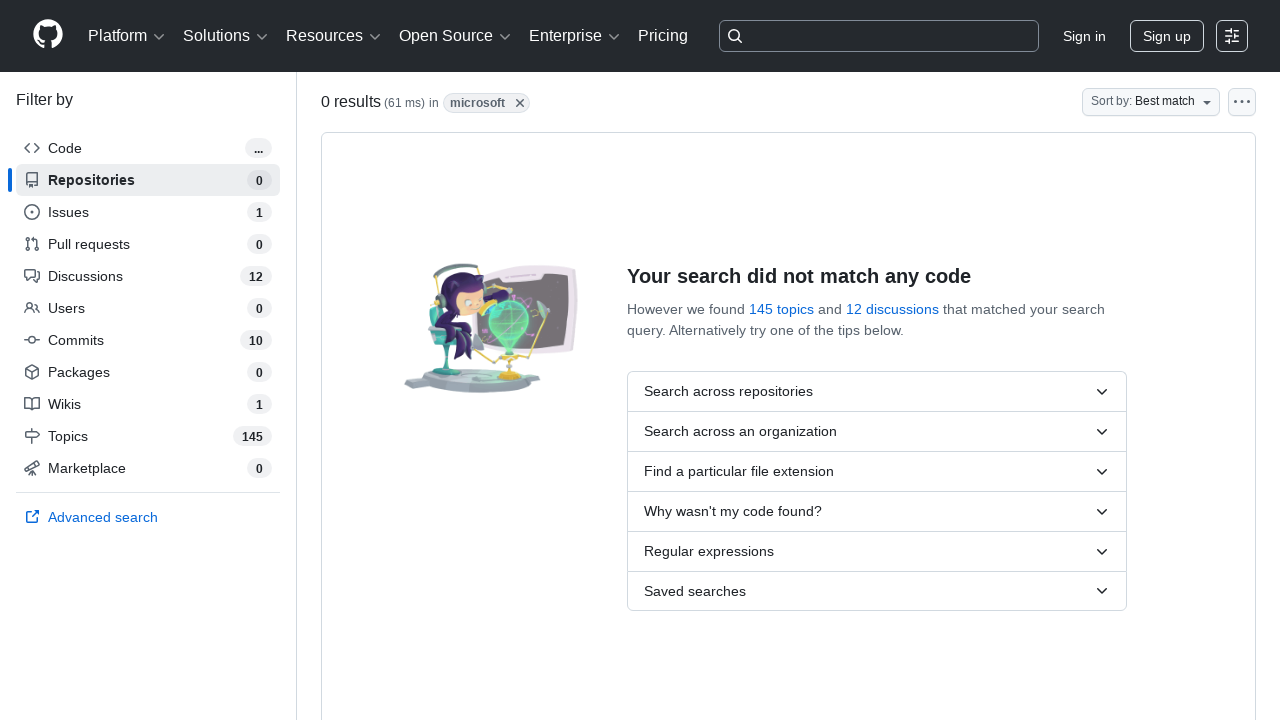

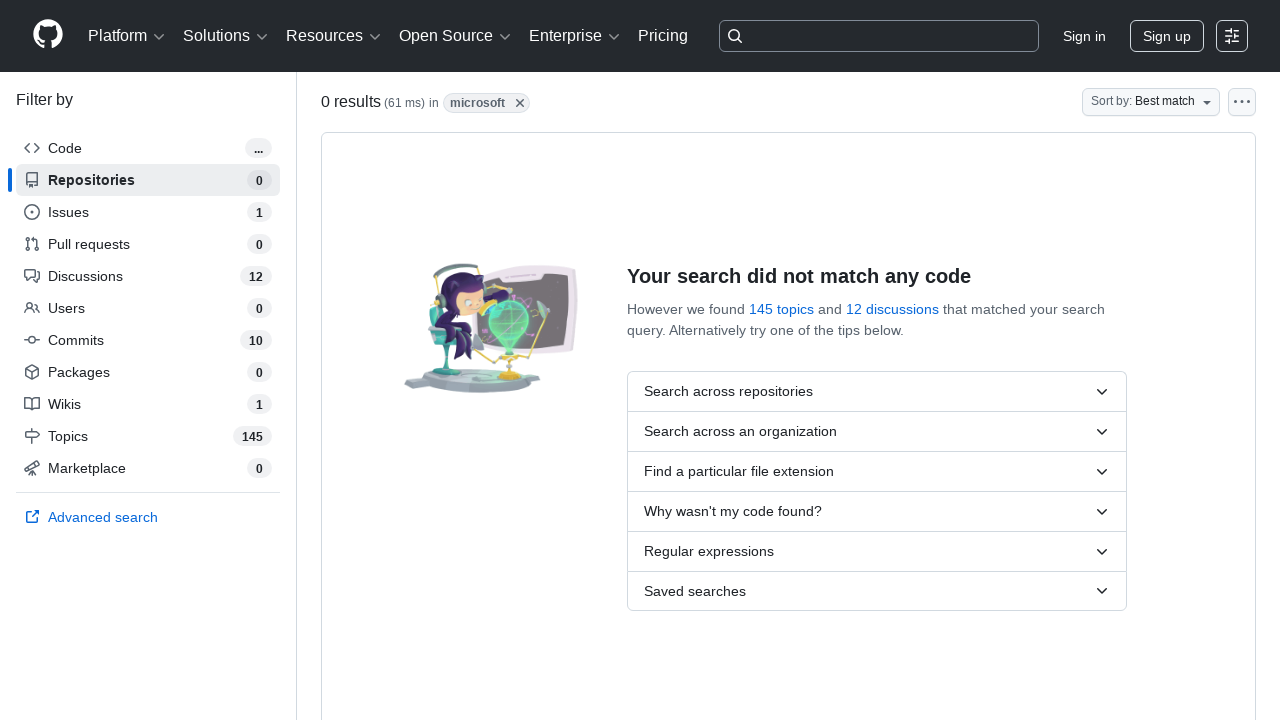